Navigates to the OrangeHRM demo login page and clicks on the OrangeHRM hyperlink (partial link text match)

Starting URL: https://opensource-demo.orangehrmlive.com/web/index.php/auth/login

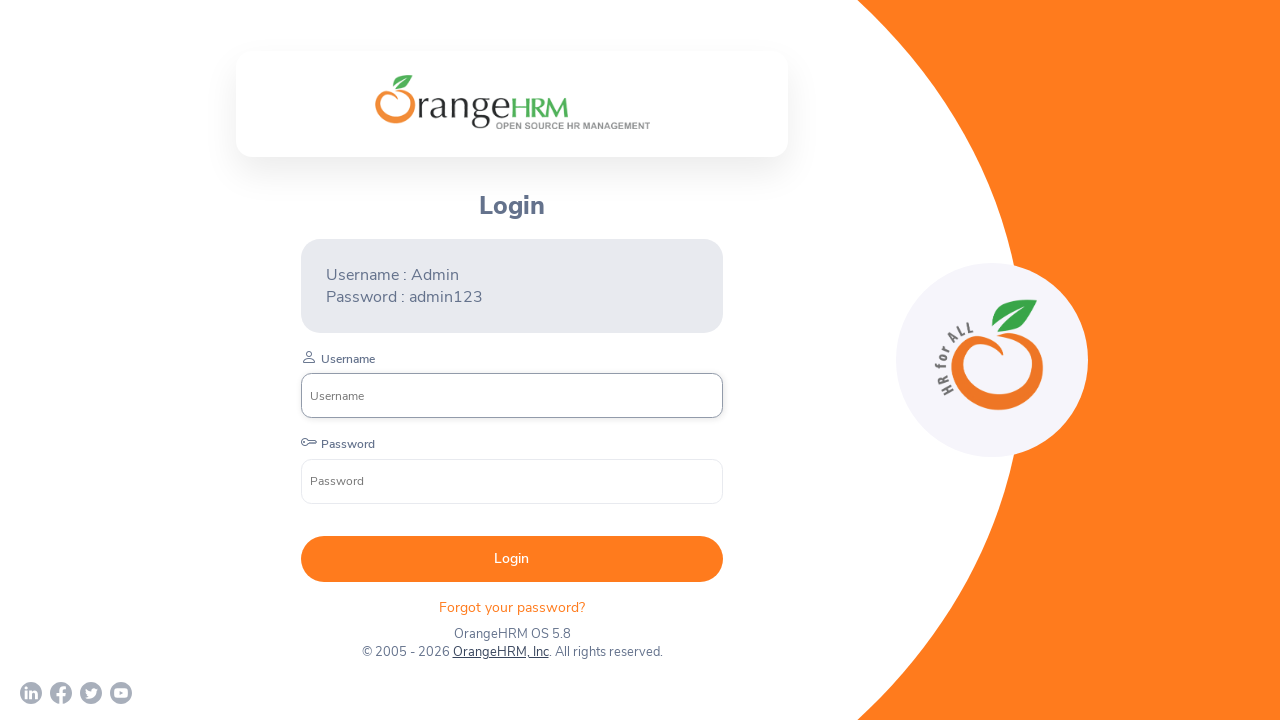

Waited for page to load until network is idle
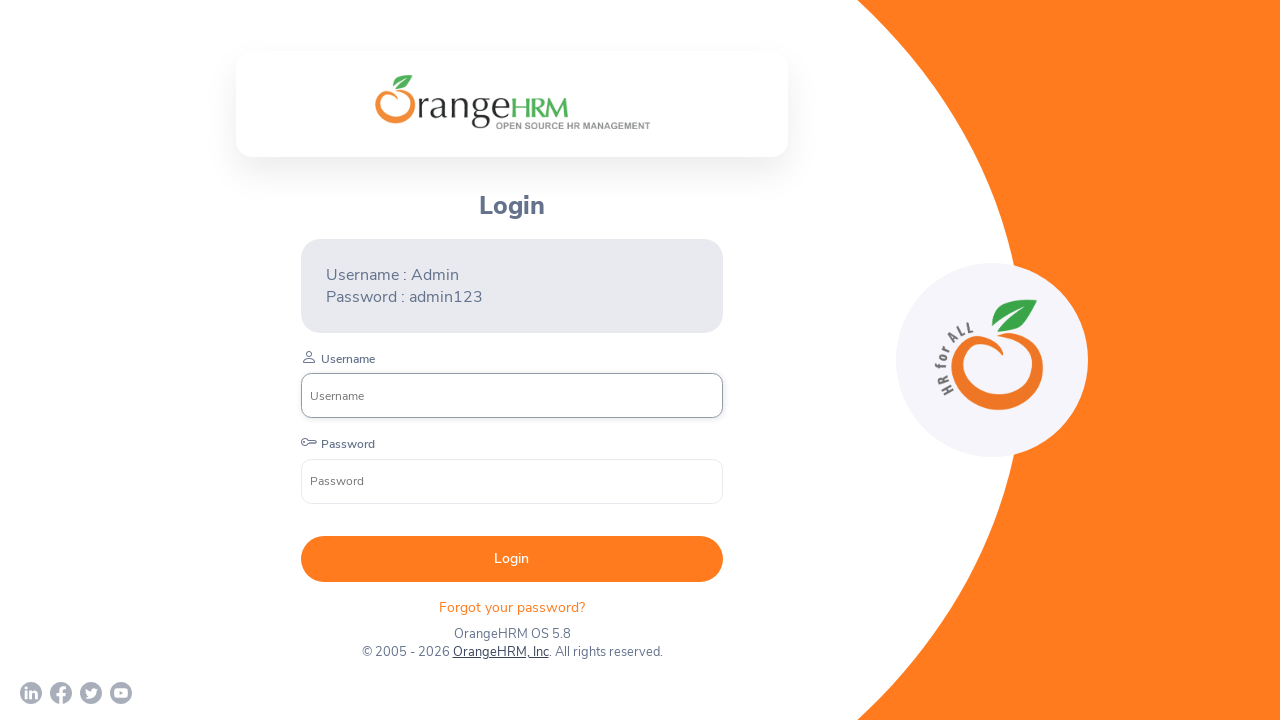

Clicked on the OrangeHRM hyperlink using partial text match at (500, 652) on a:has-text('OrangeHRM')
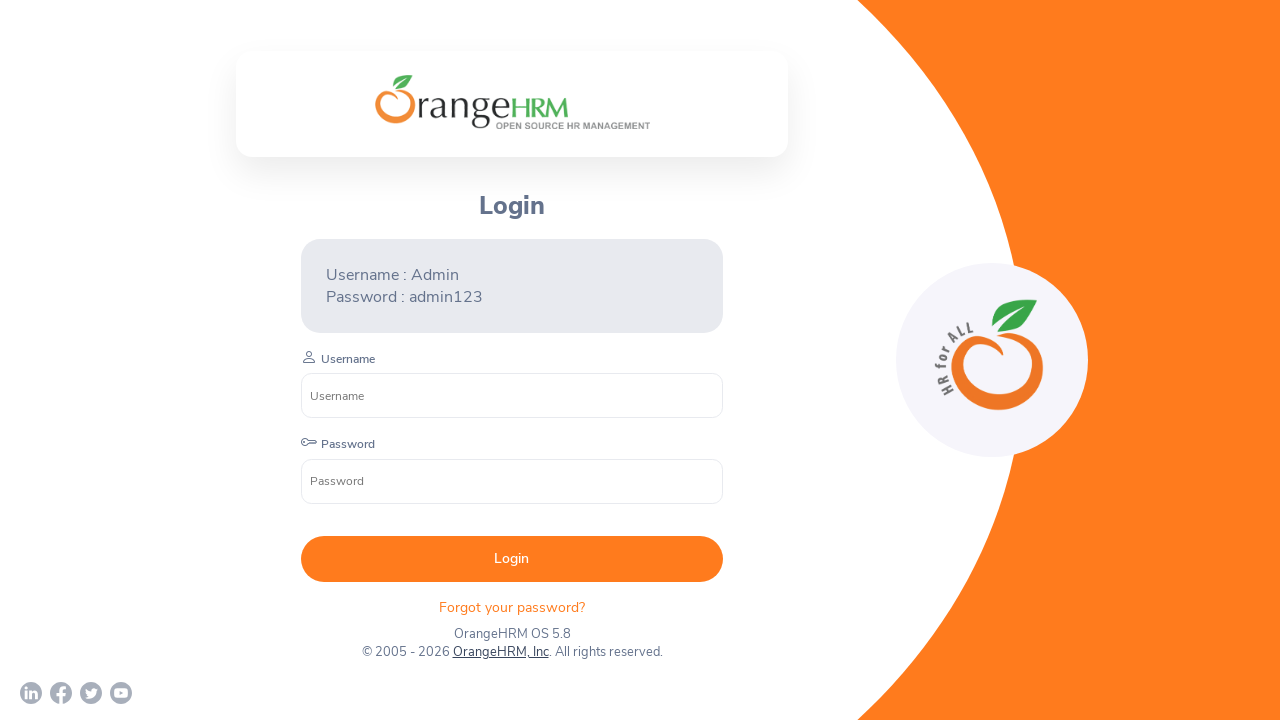

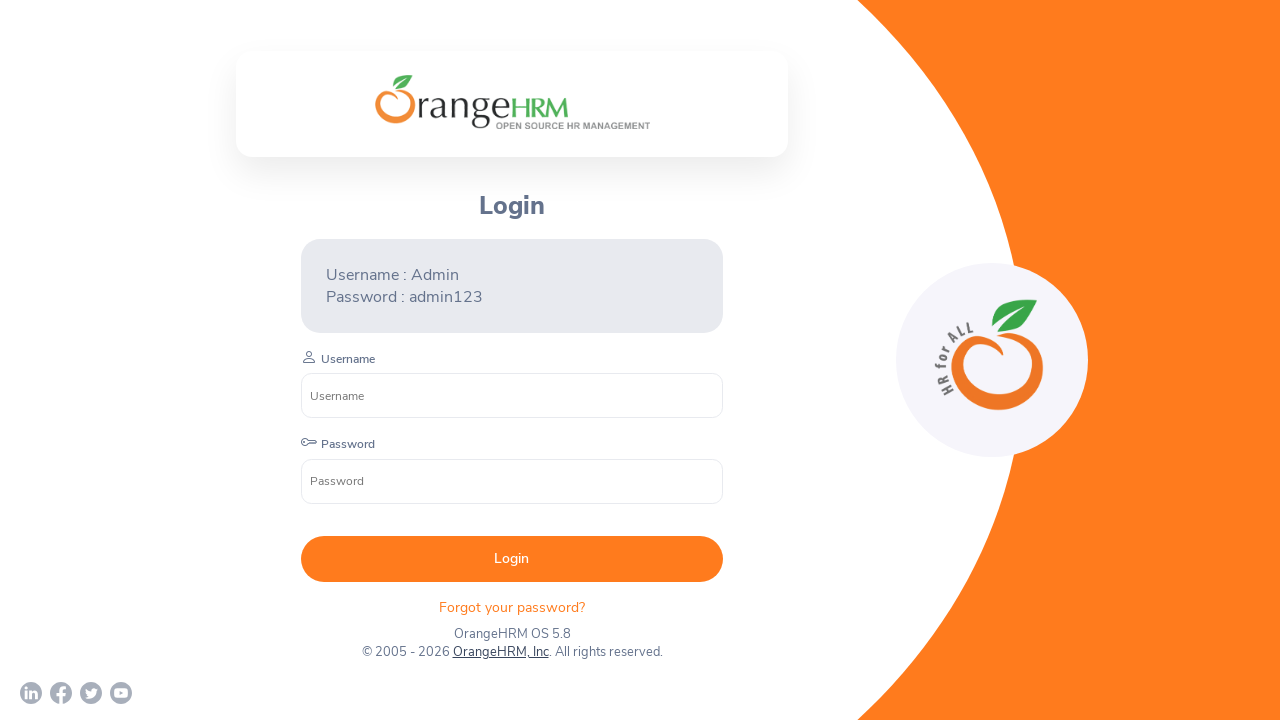